Tests checkbox functionality by unchecking both checkboxes on the page

Starting URL: https://the-internet.herokuapp.com/checkboxes

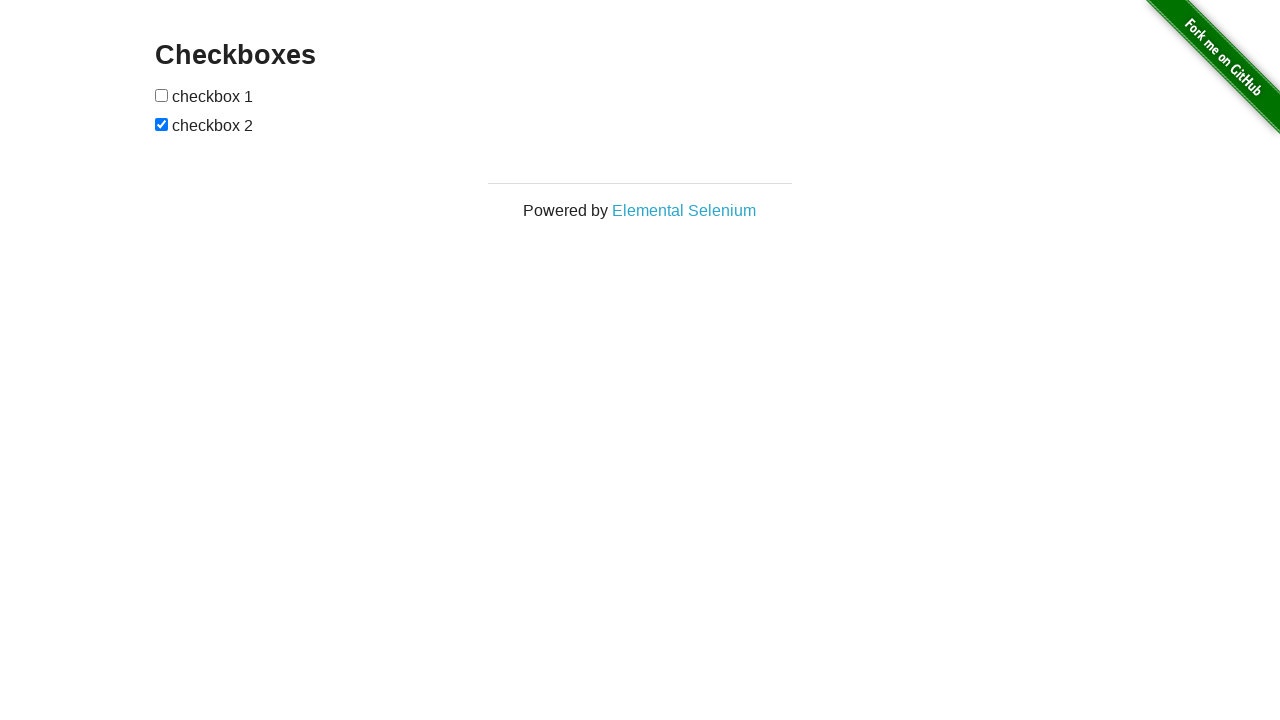

Navigated to checkboxes page
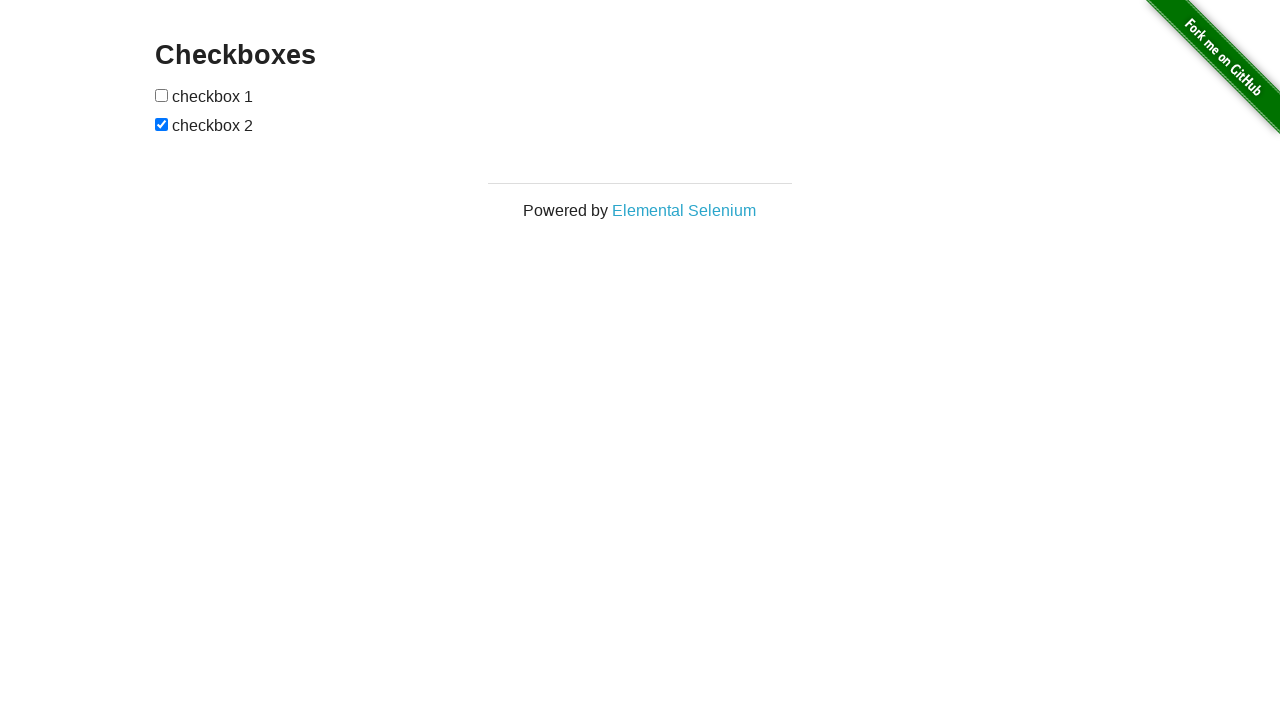

Located first checkbox
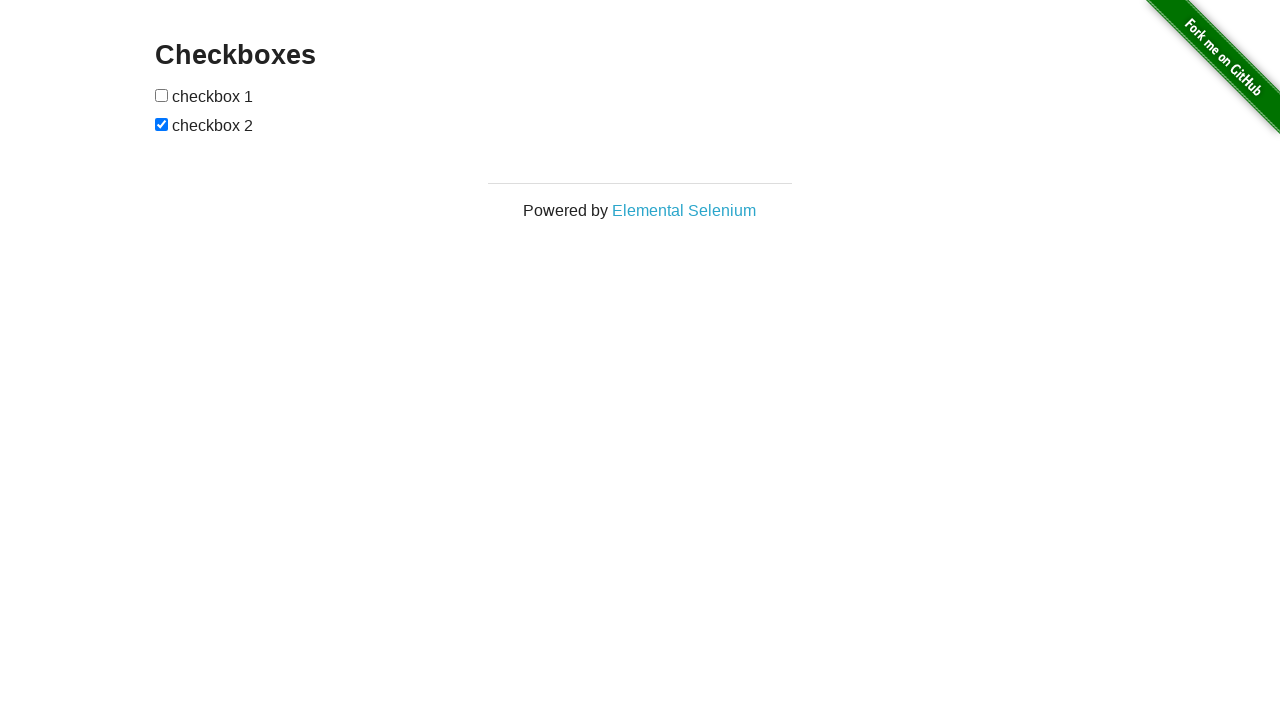

First checkbox is already unchecked
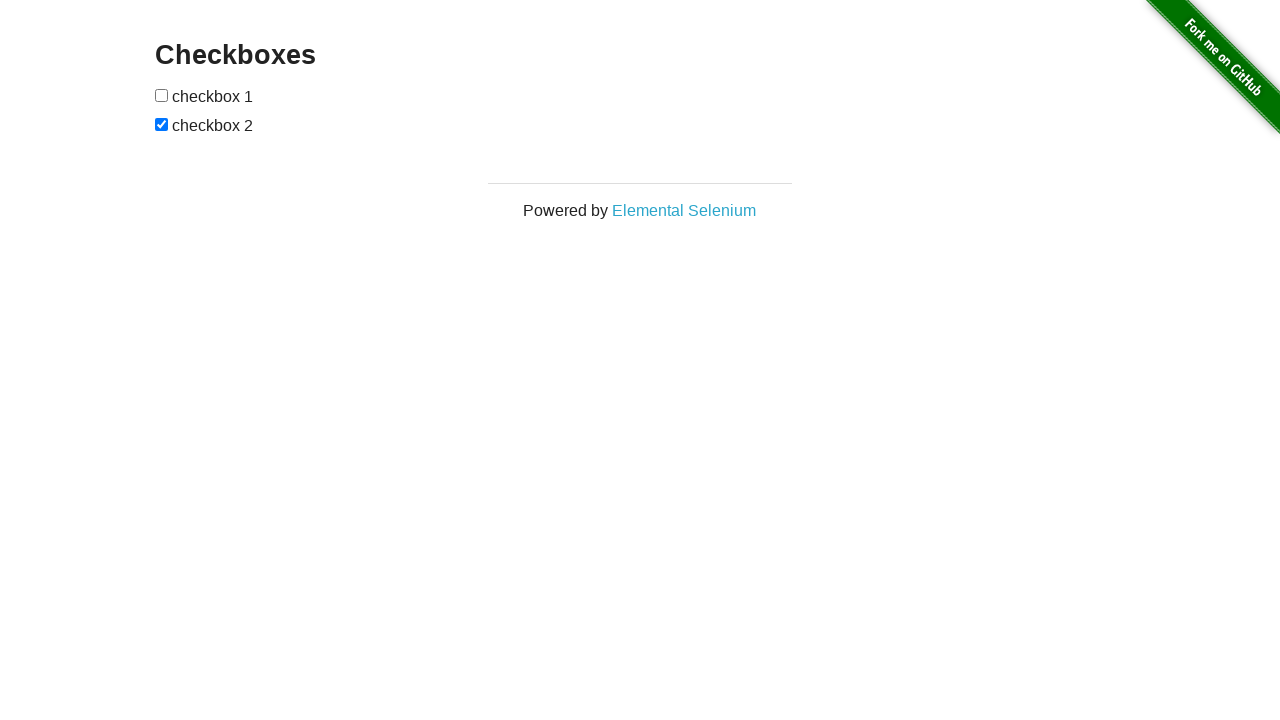

Located second checkbox
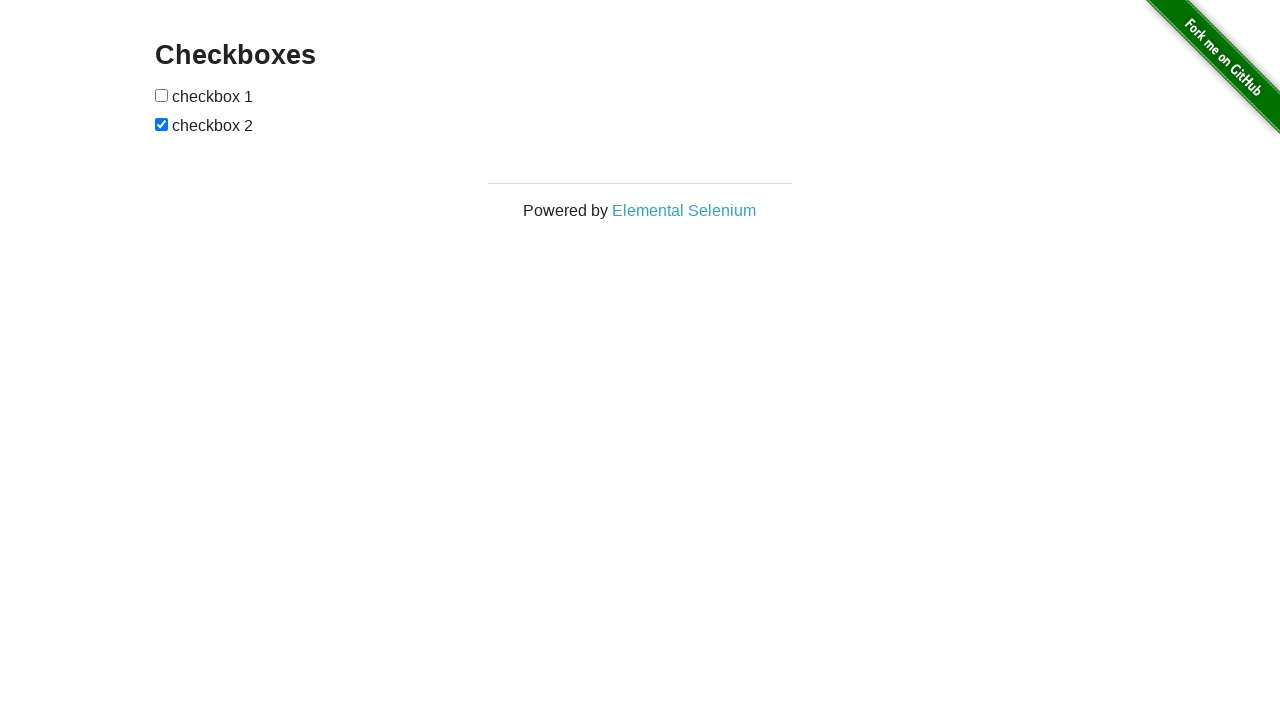

Second checkbox is checked
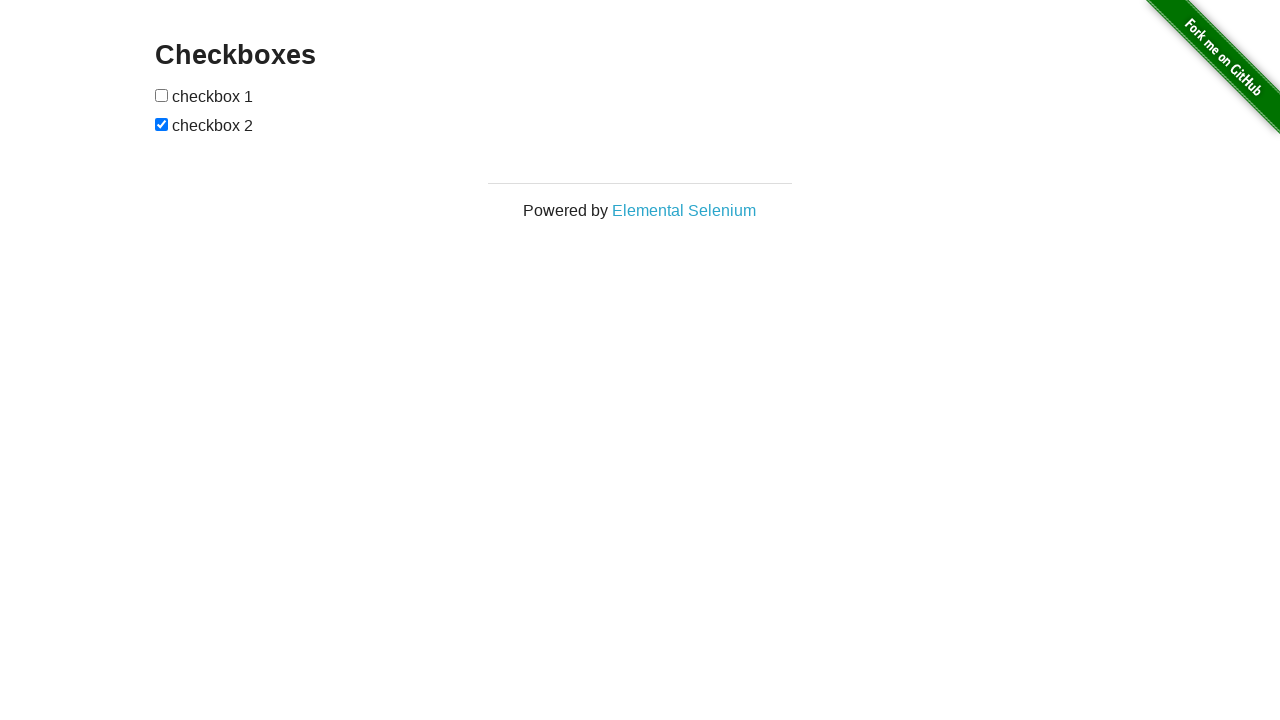

Unchecked second checkbox at (162, 124) on xpath=//form[@id='checkboxes']/input[2]
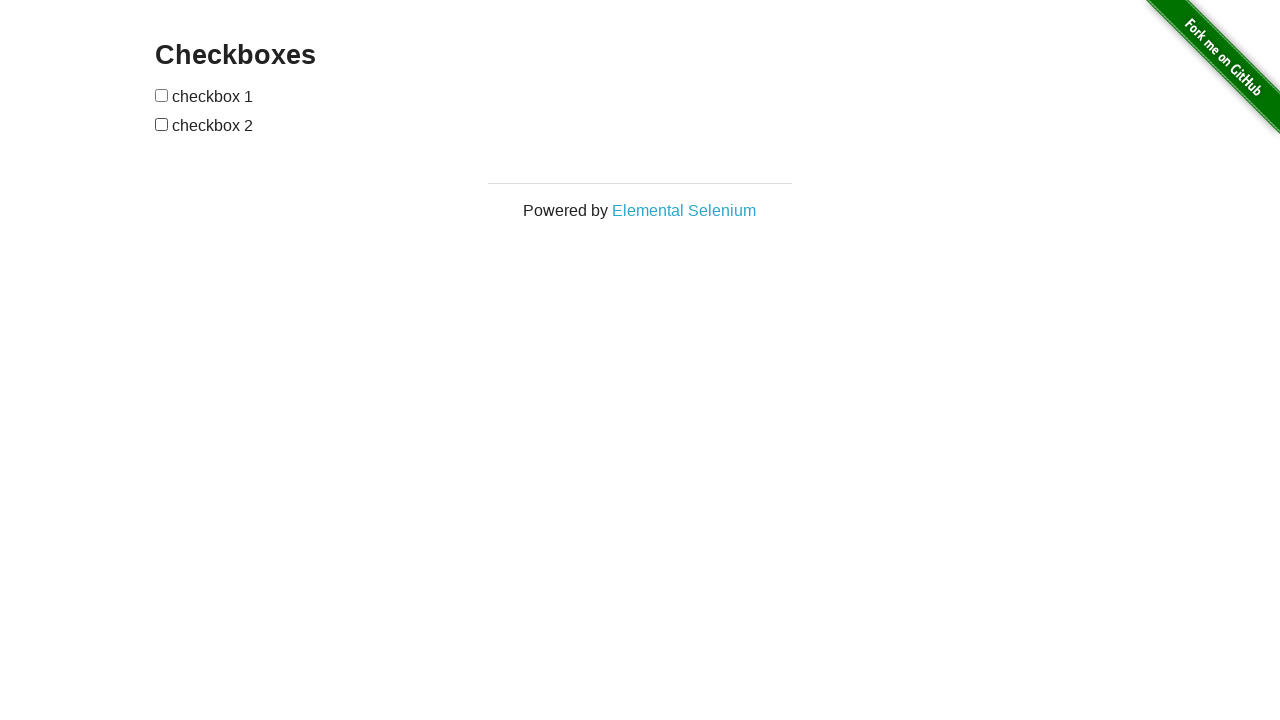

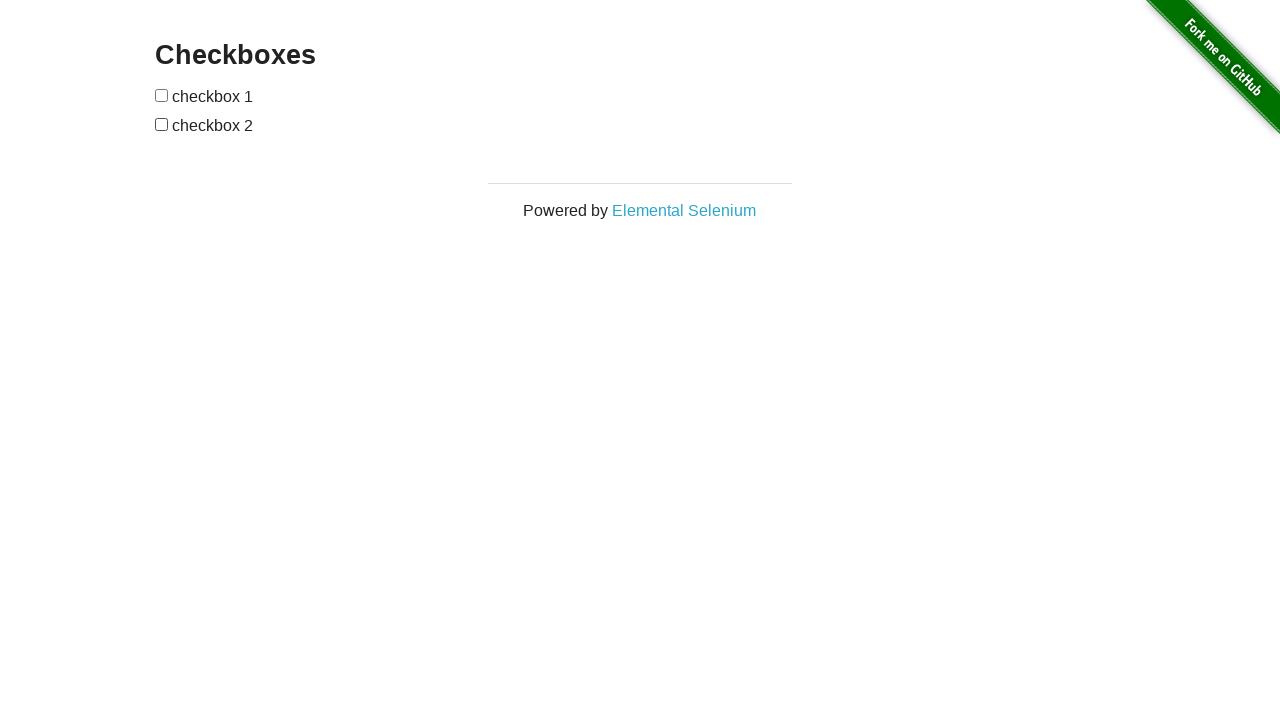